Tests drag and drop functionality by dragging a draggable element and dropping it onto a droppable target area on the jQuery UI demo page.

Starting URL: https://jqueryui.com/resources/demos/droppable/default.html

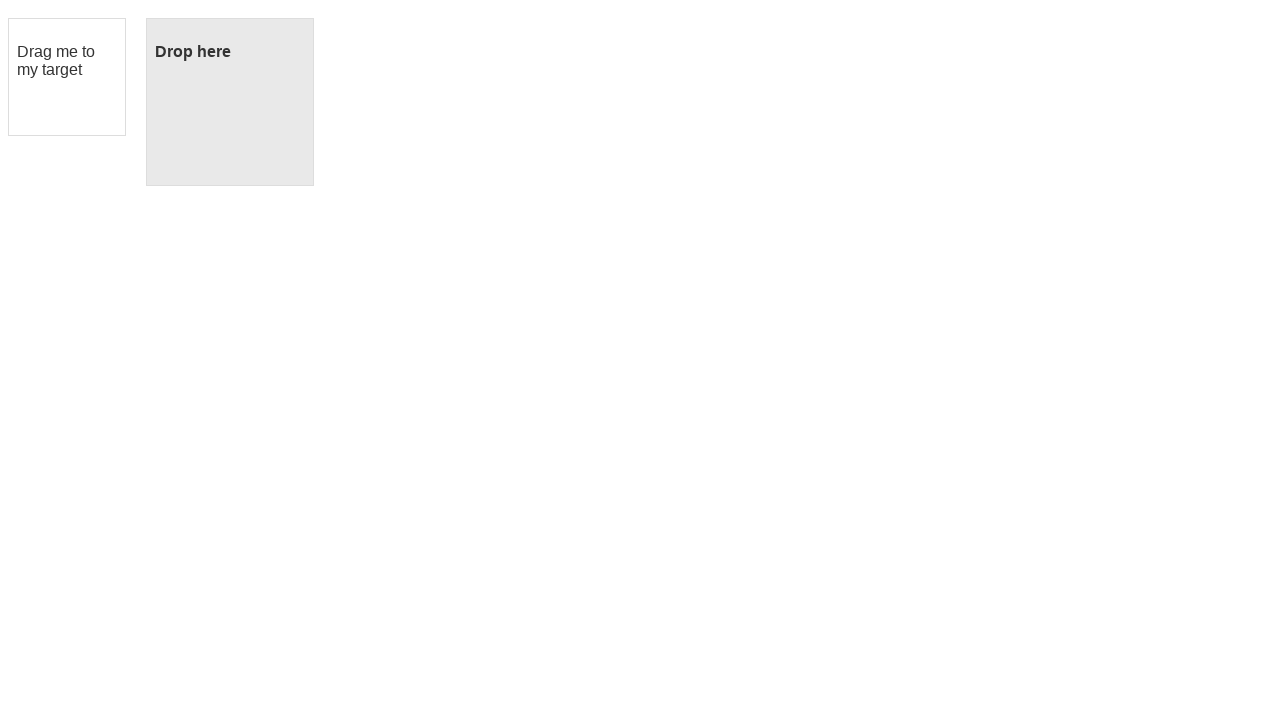

Located the draggable element with ID 'draggable'
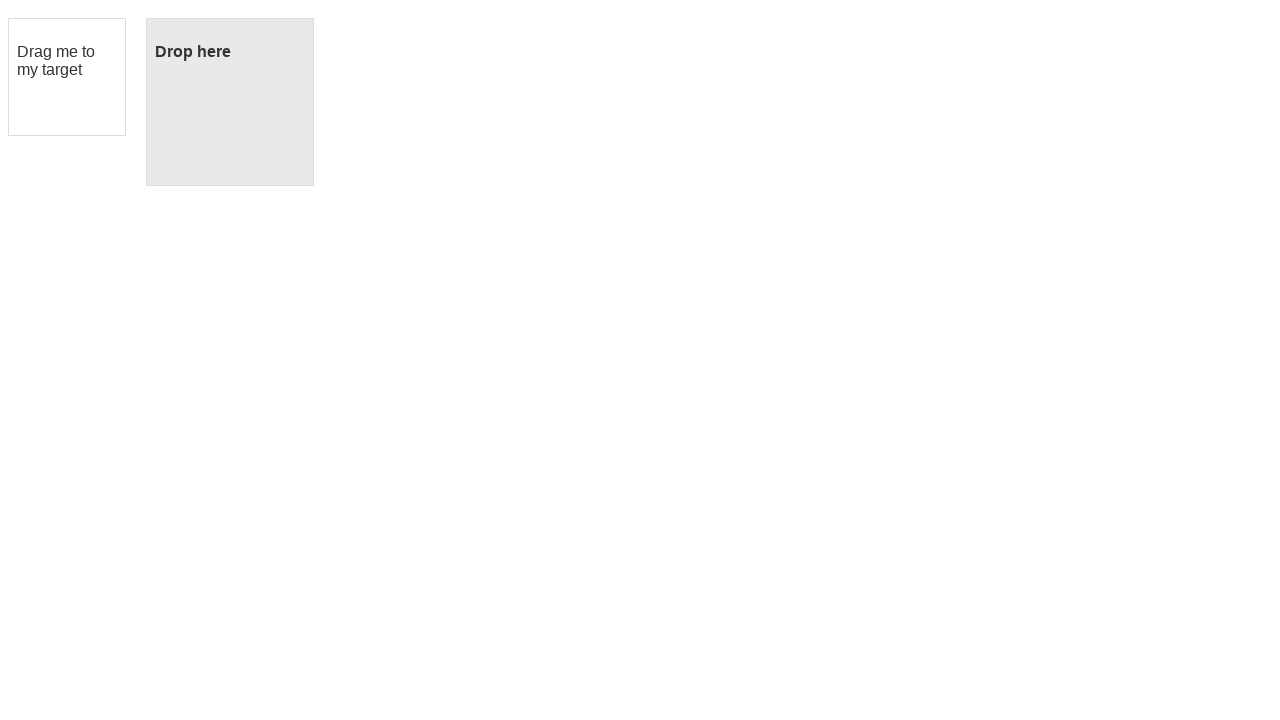

Located the droppable target element with ID 'droppable'
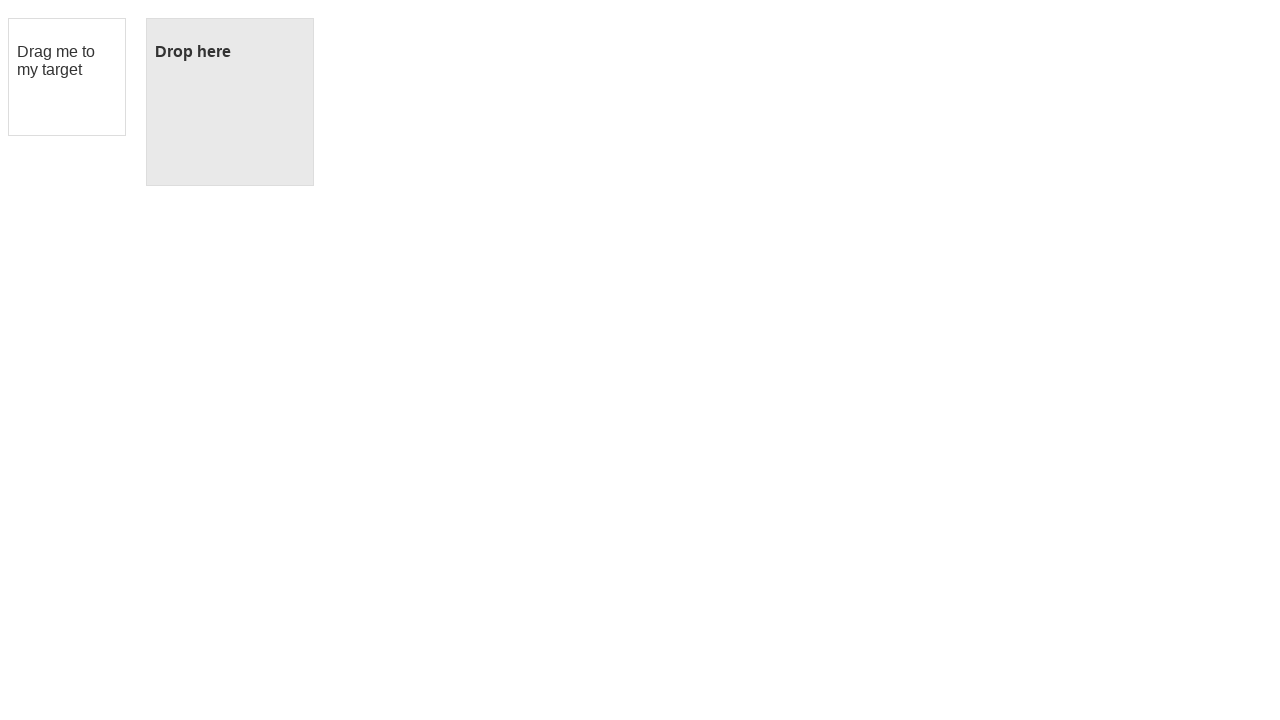

Dragged the draggable element and dropped it onto the droppable target at (230, 102)
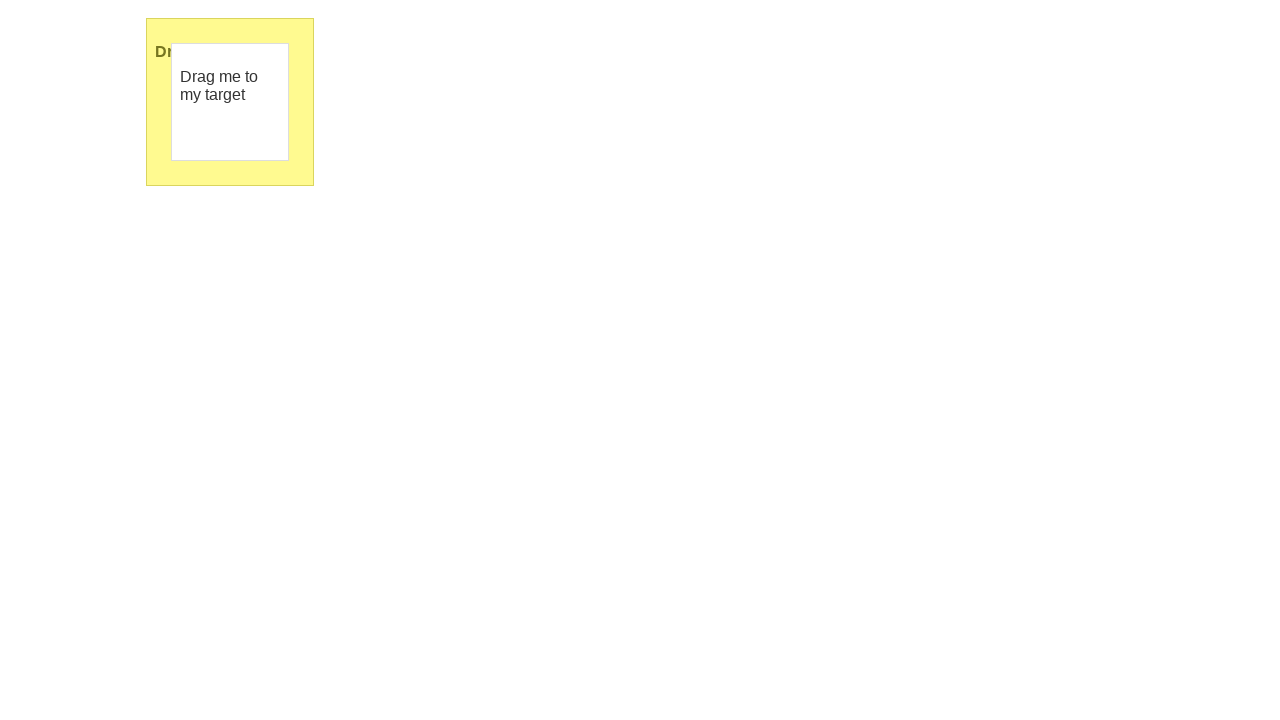

Verified that the droppable element now contains 'Dropped!' text
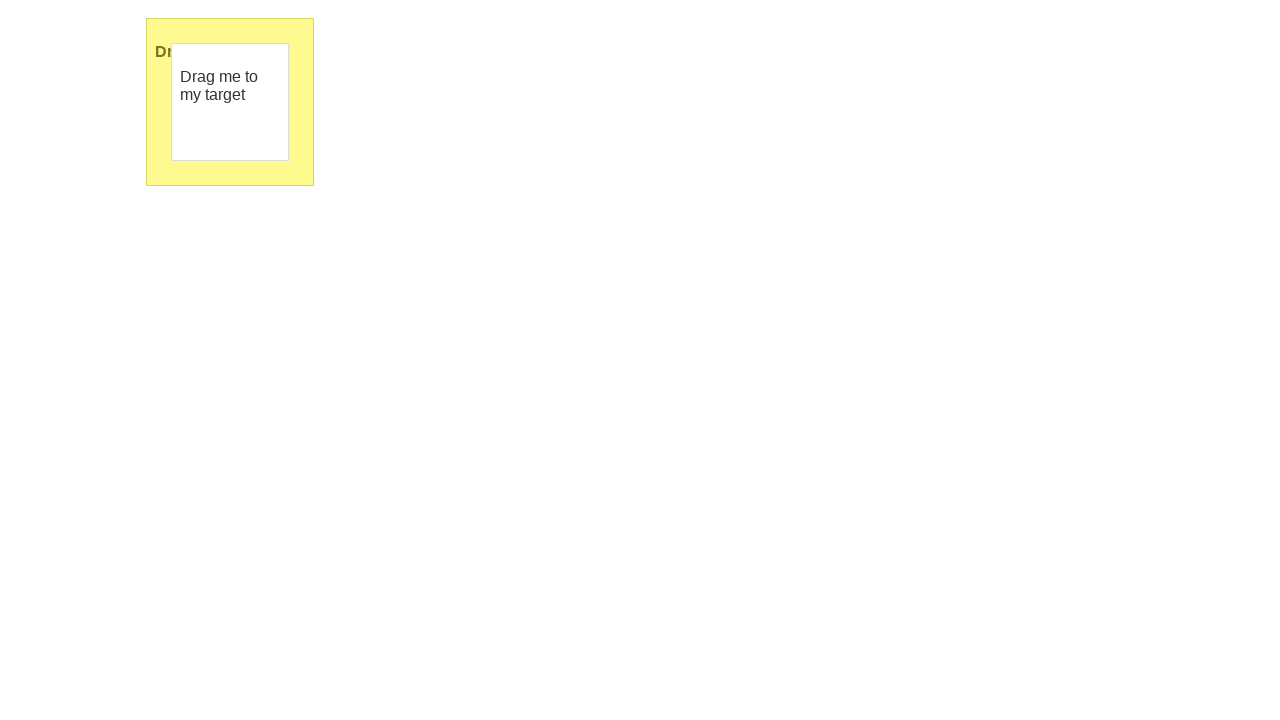

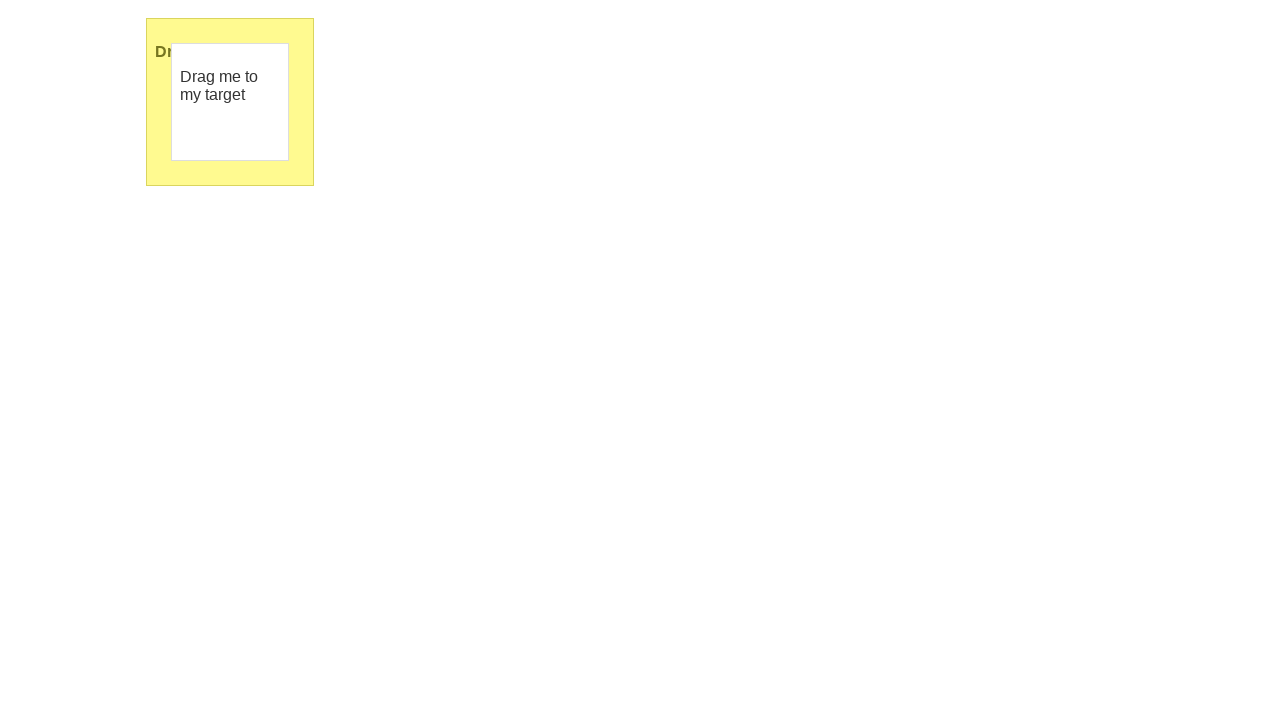